Tests JavaScript prompt dialog by clicking the third button, entering text in the prompt, accepting it, and verifying the entered text appears in the result

Starting URL: https://testcenter.techproeducation.com/index.php?page=javascript-alerts

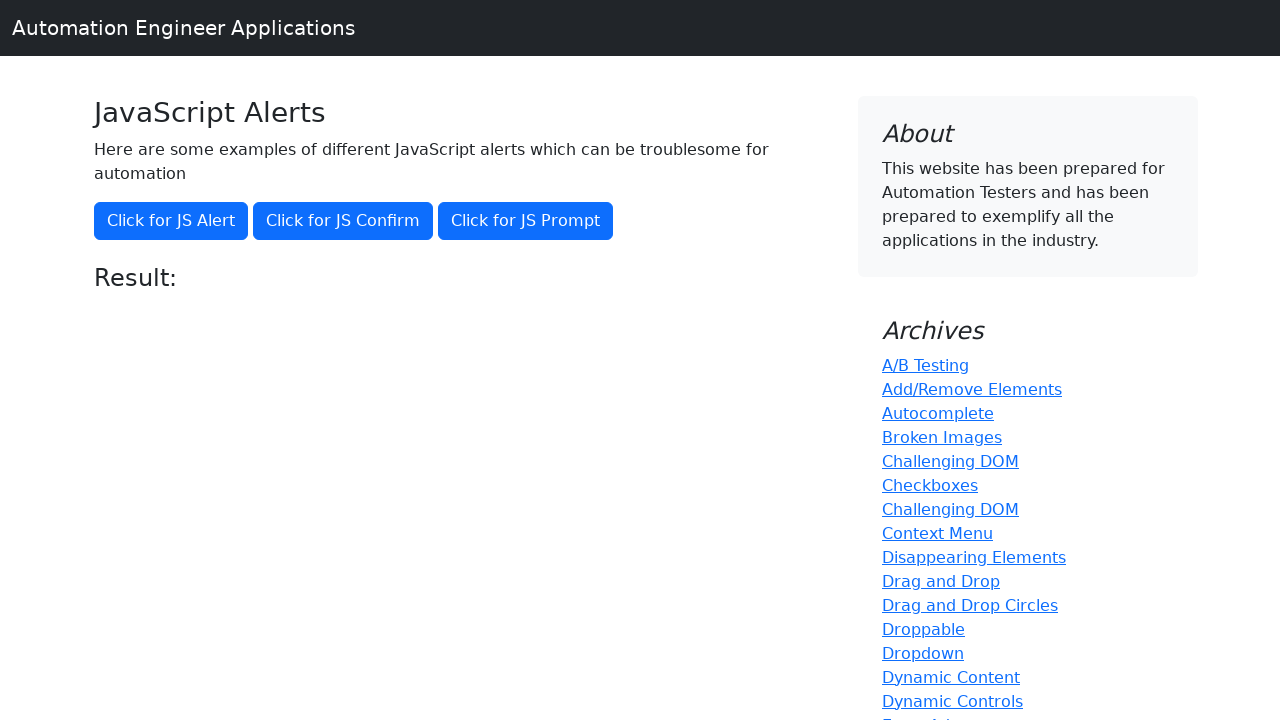

Set up dialog handler to accept prompt with text 'testuser123'
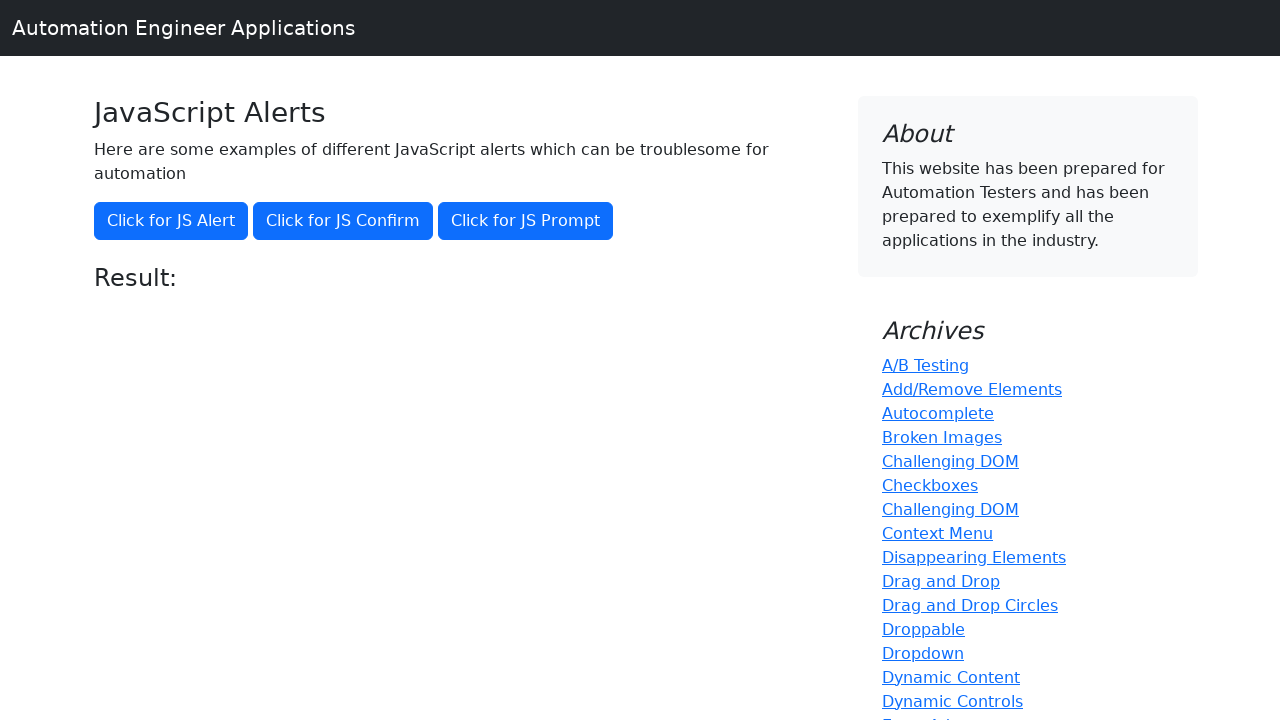

Clicked the third button to trigger JavaScript prompt dialog at (526, 221) on (//button)[3]
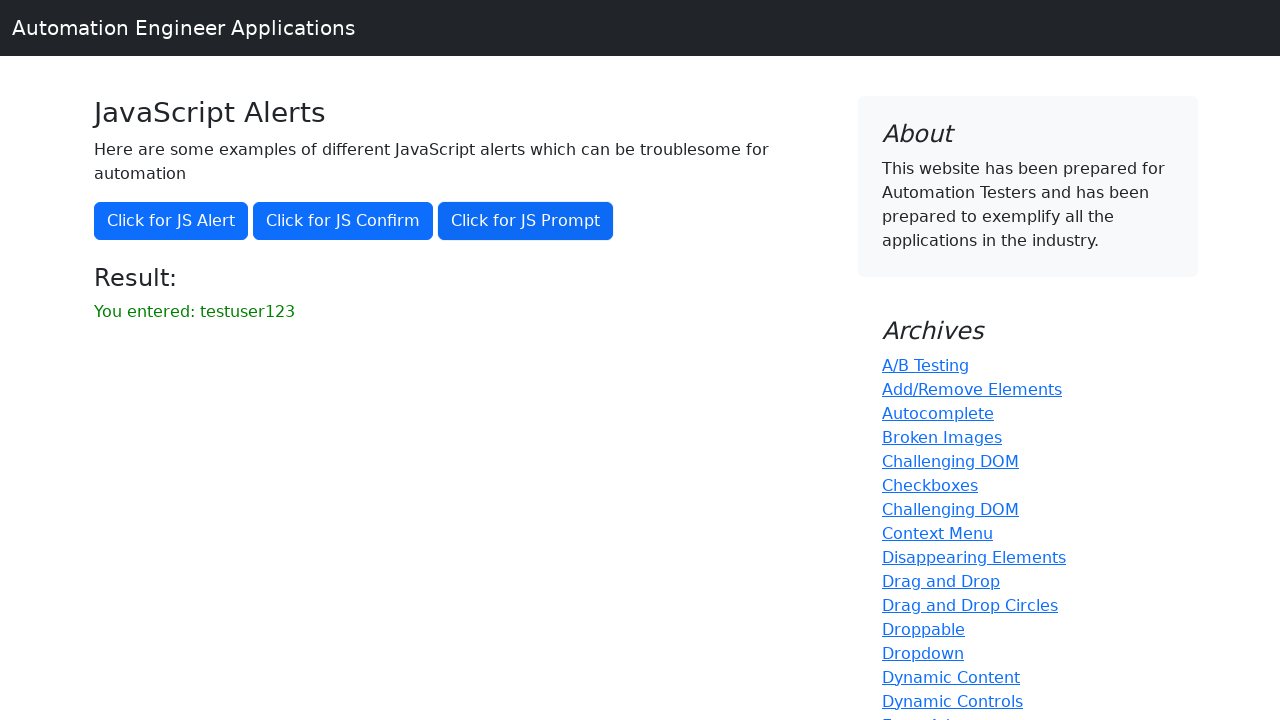

Located result element containing the prompt response
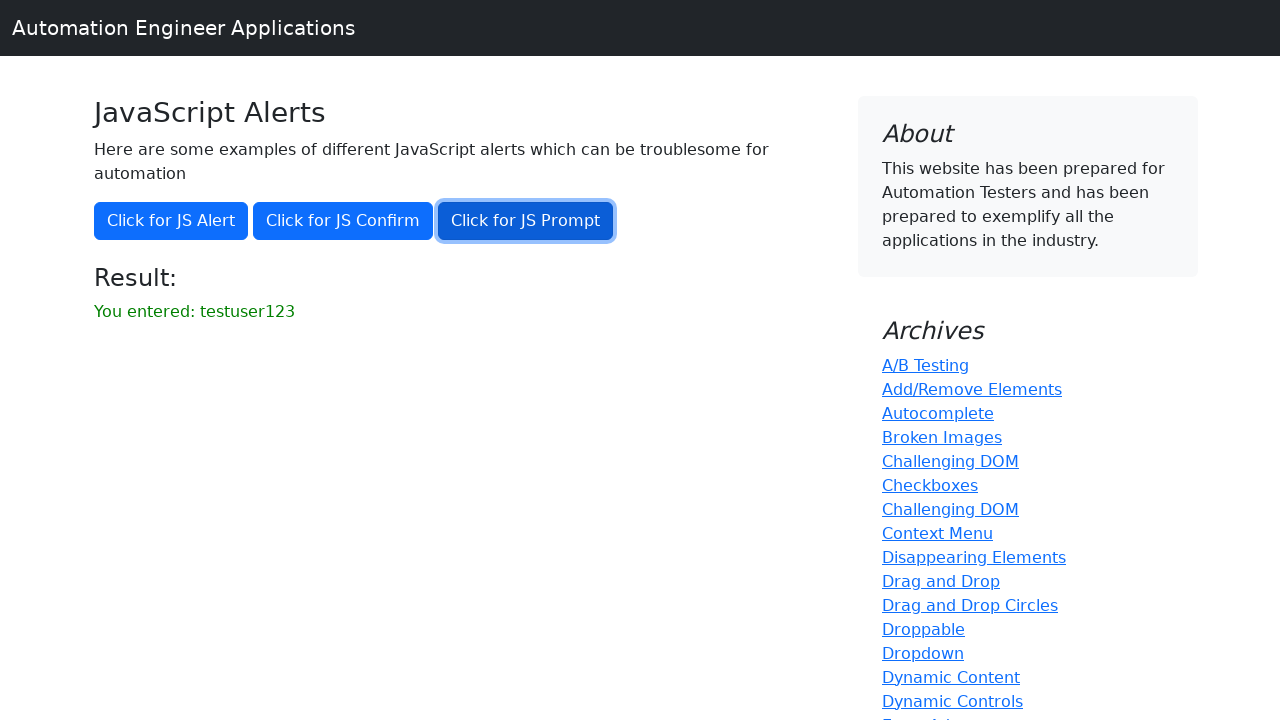

Result element became visible and ready
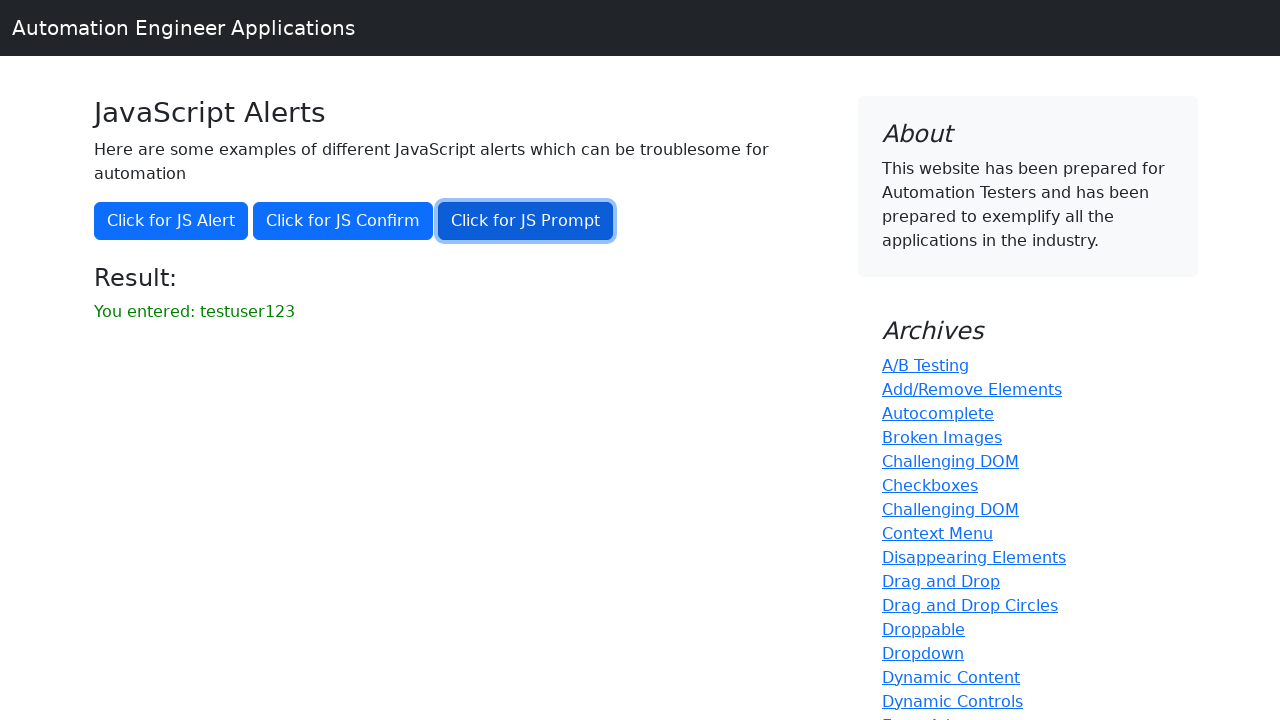

Verified that entered text 'testuser123' appears in the result message
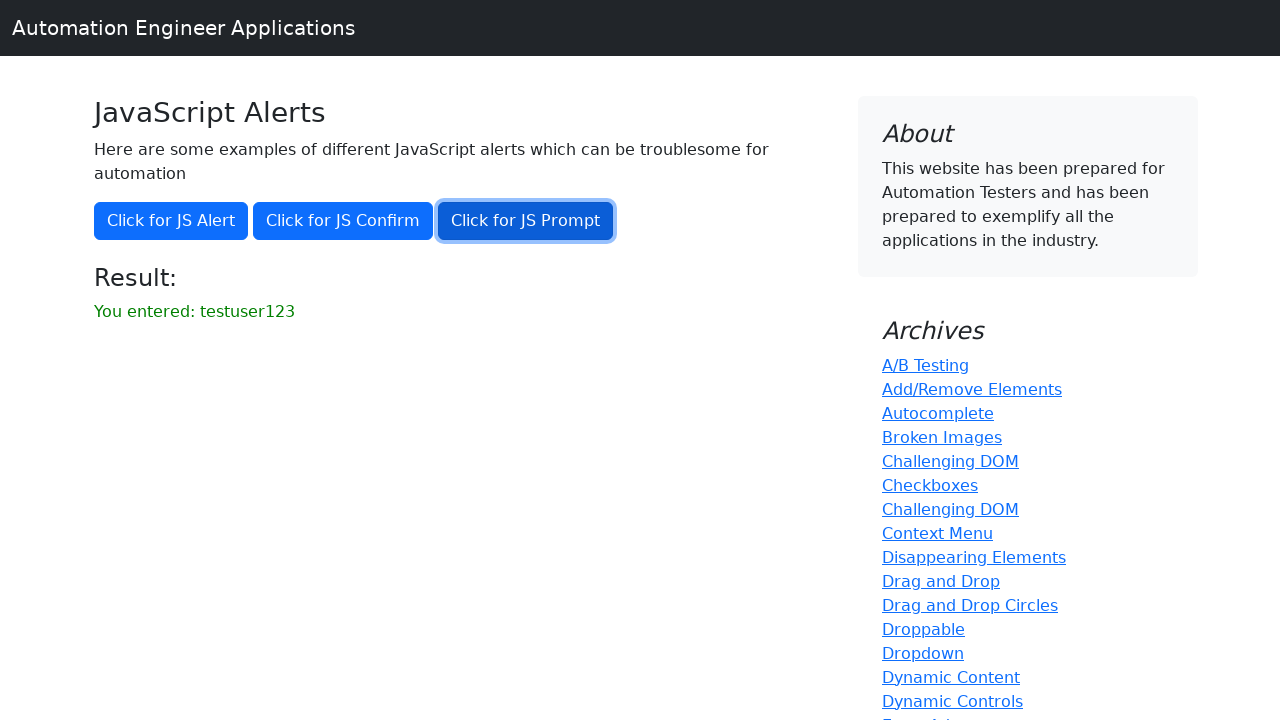

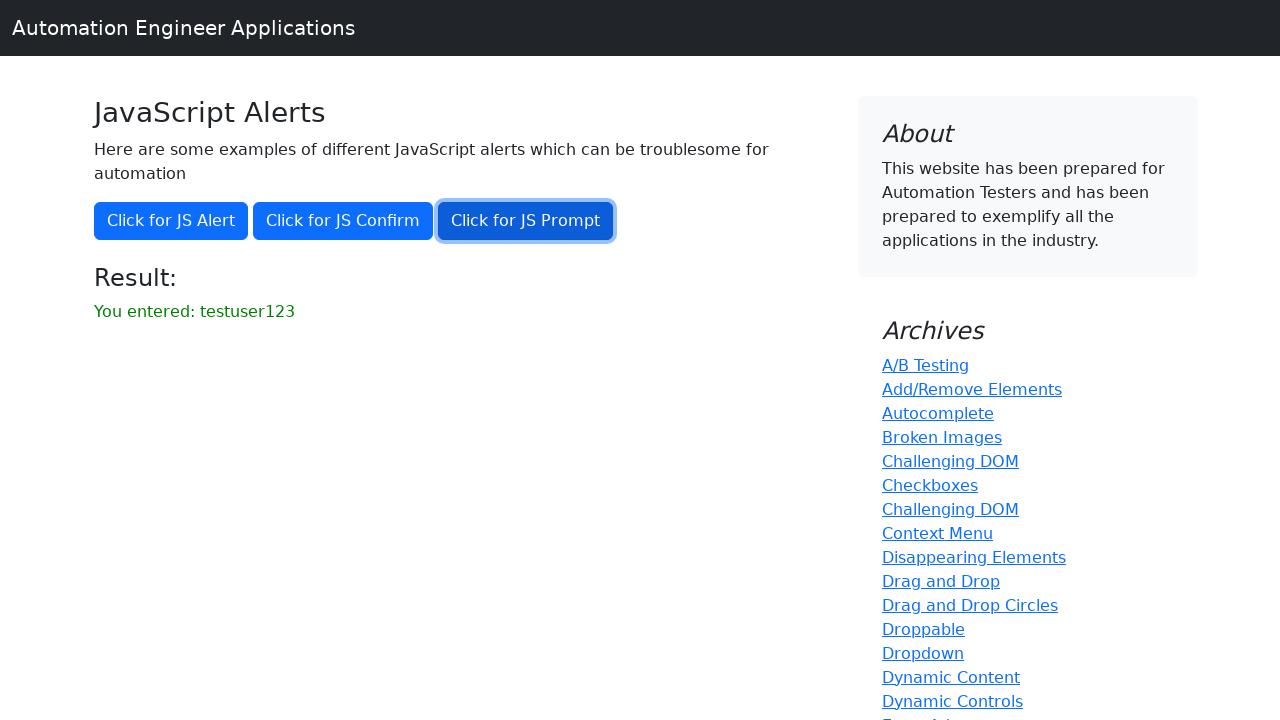